Tests clicking on the About navigation link and then returning to homepage via logo

Starting URL: https://coronavirus.jhu.edu/

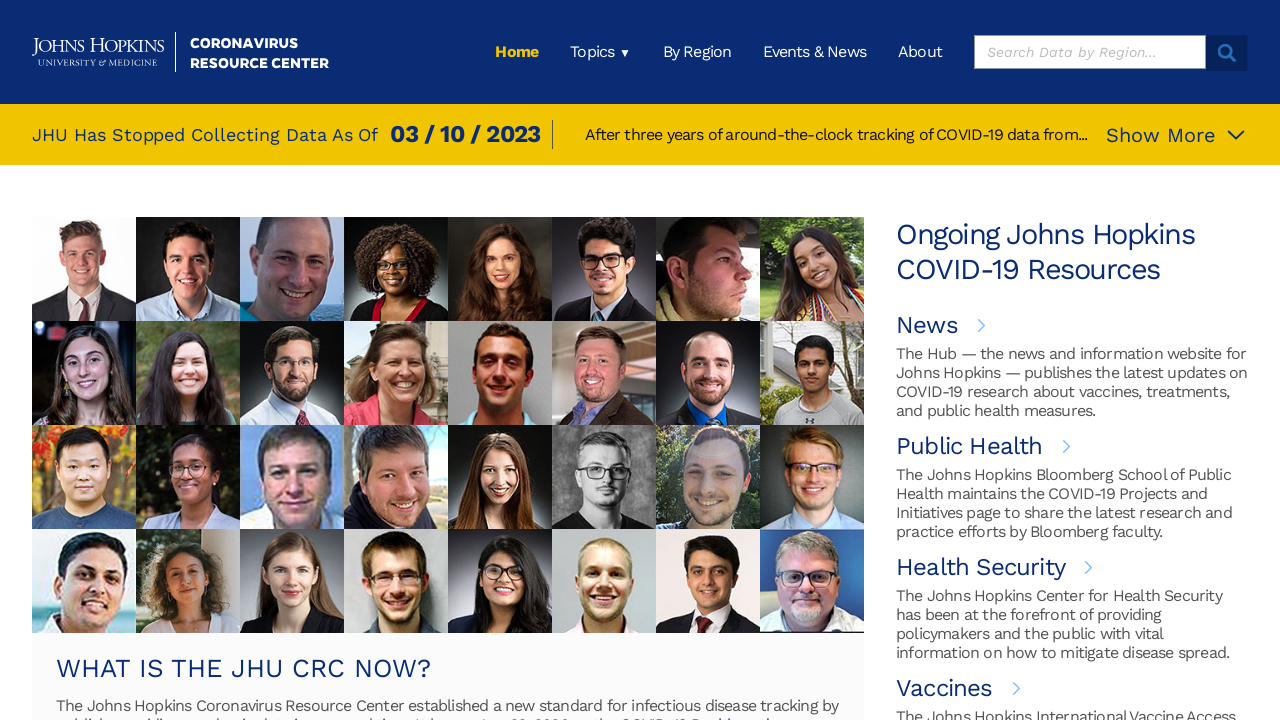

Clicked on About navigation link at (920, 52) on xpath=/html/body/div[1]/div/header/div[1]/div[2]/ul/li[5]/a
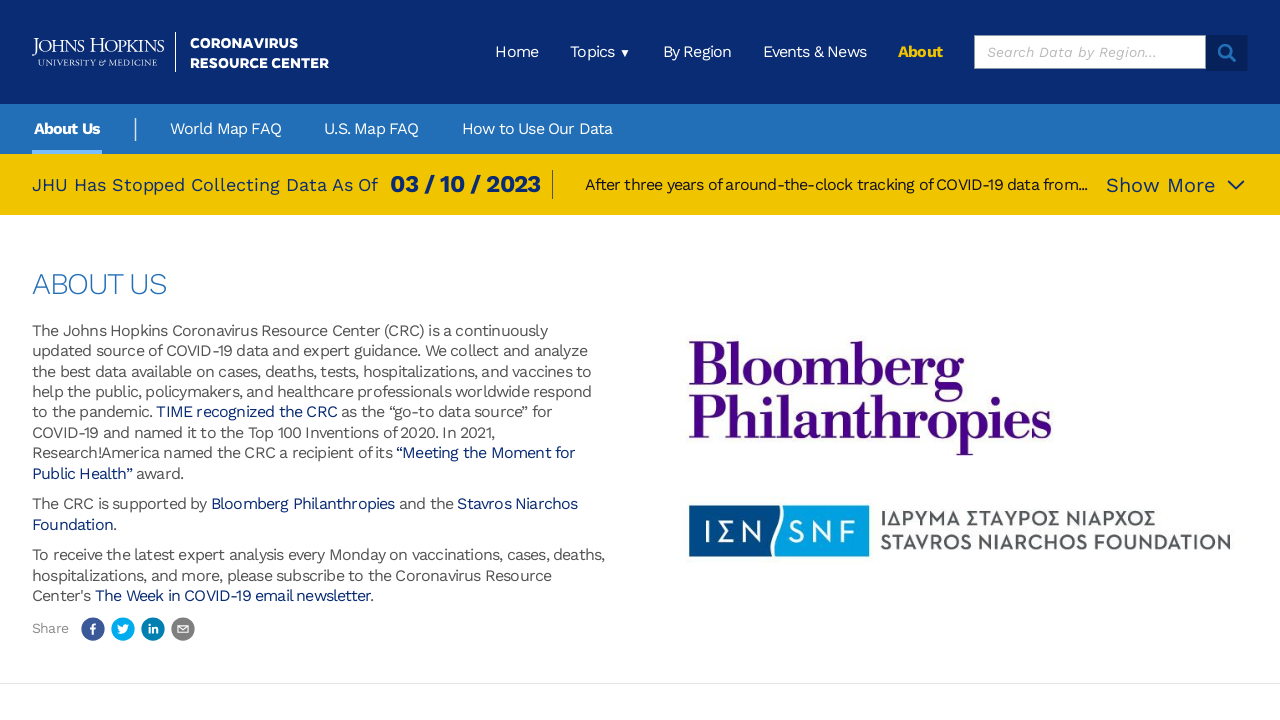

About page loaded (networkidle)
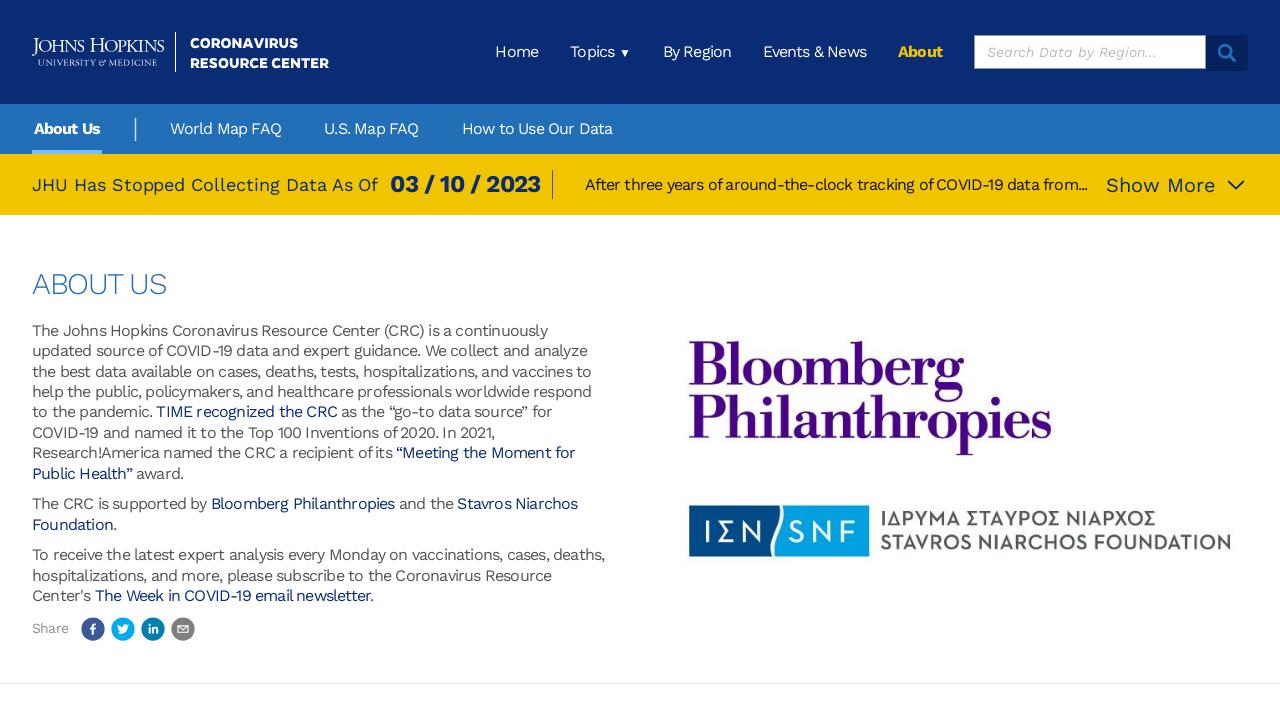

Clicked JHU logo to return to homepage at (180, 52) on xpath=/html/body/div[1]/div/header/div[1]/a/img
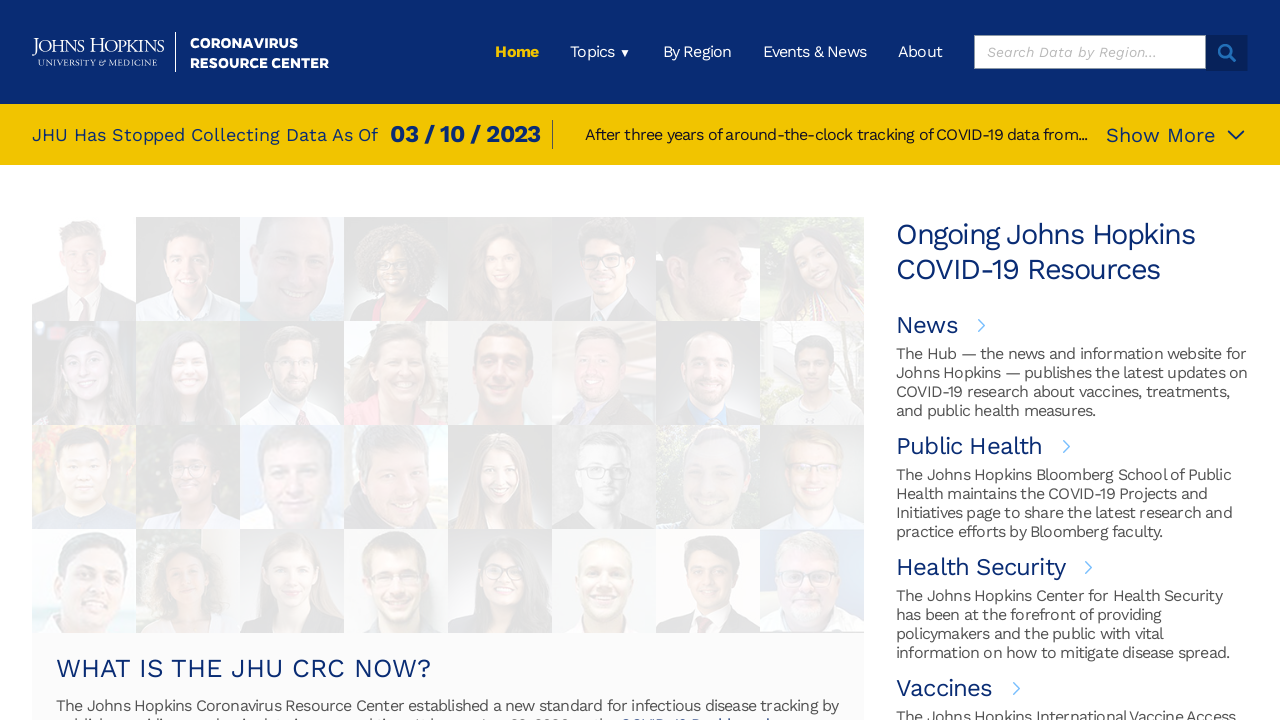

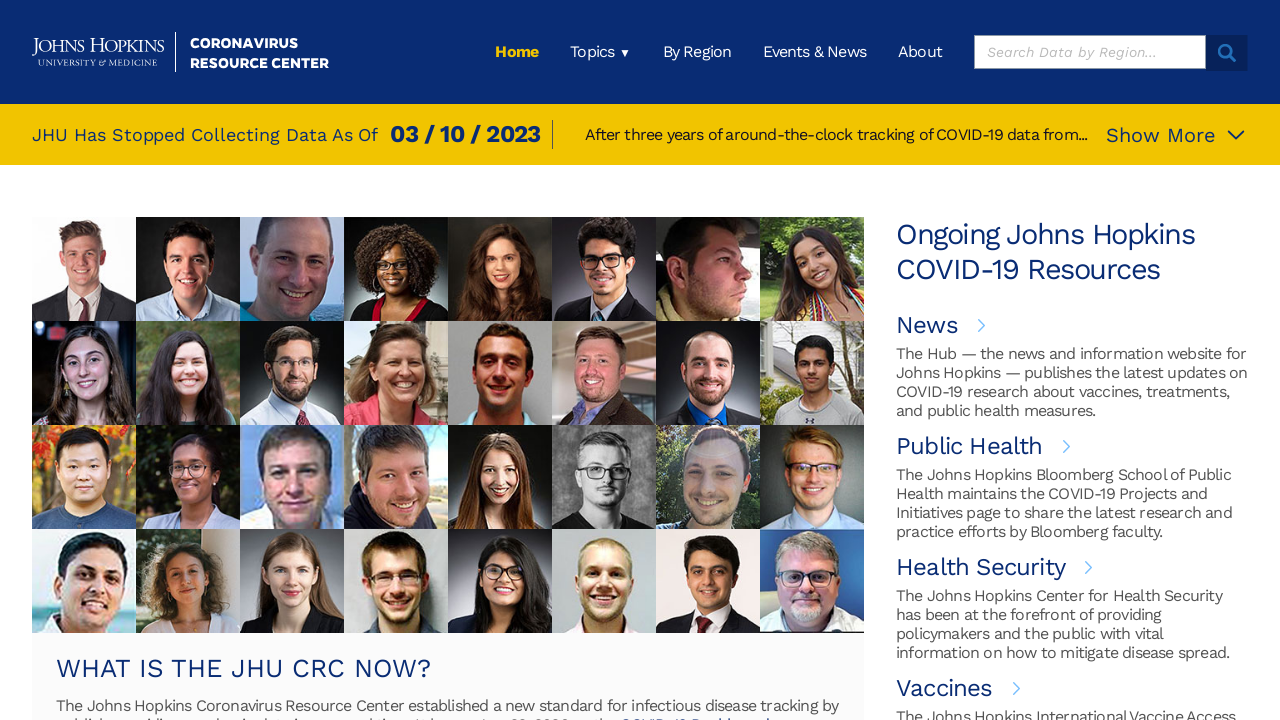